Tests JavaScript alert handling including accepting alerts, dismissing confirm dialogs, and entering text in prompt dialogs

Starting URL: https://the-internet.herokuapp.com/

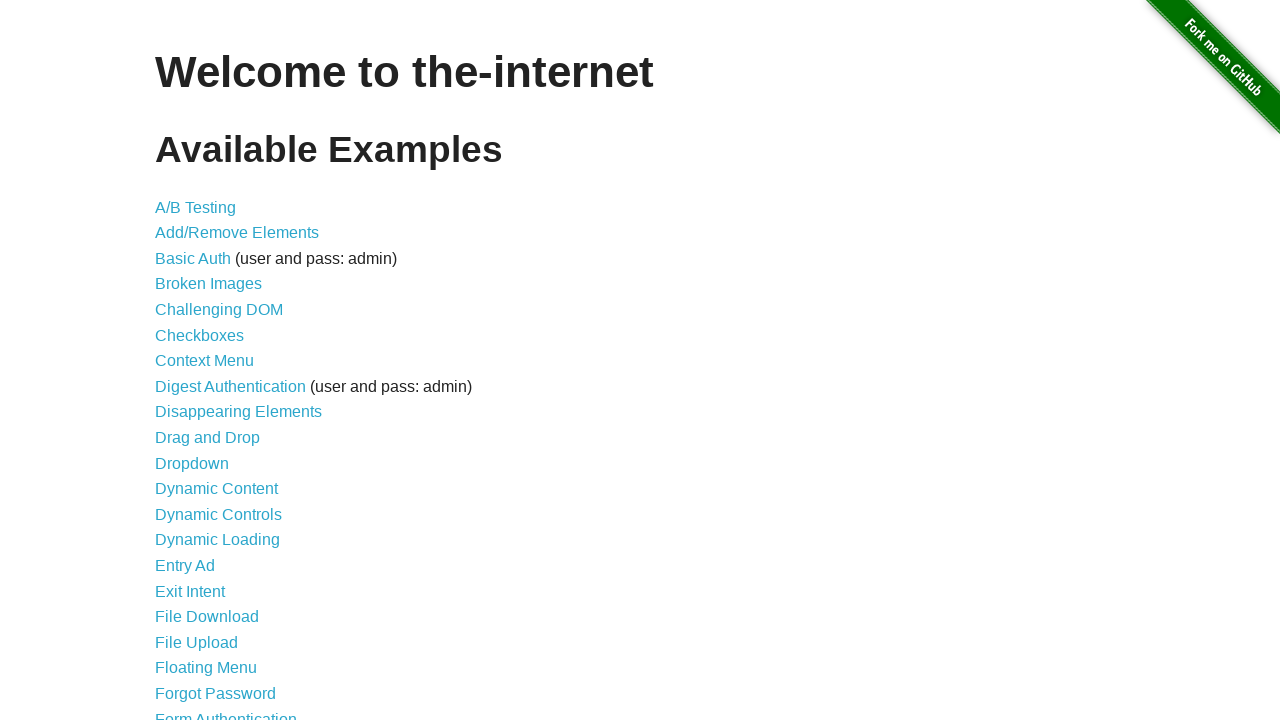

Clicked on JavaScript Alerts link at (214, 361) on xpath=//*[text()='JavaScript Alerts']
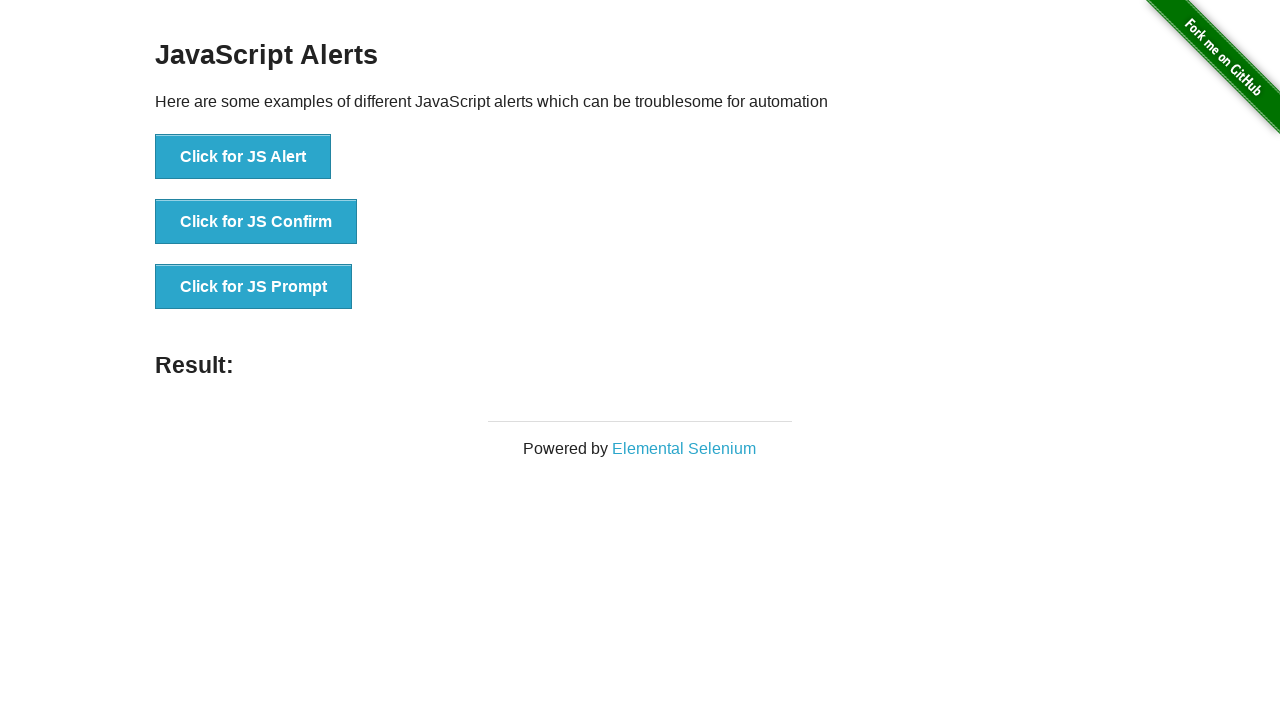

Clicked button to trigger JS alert at (243, 157) on xpath=//*[text()='Click for JS Alert']
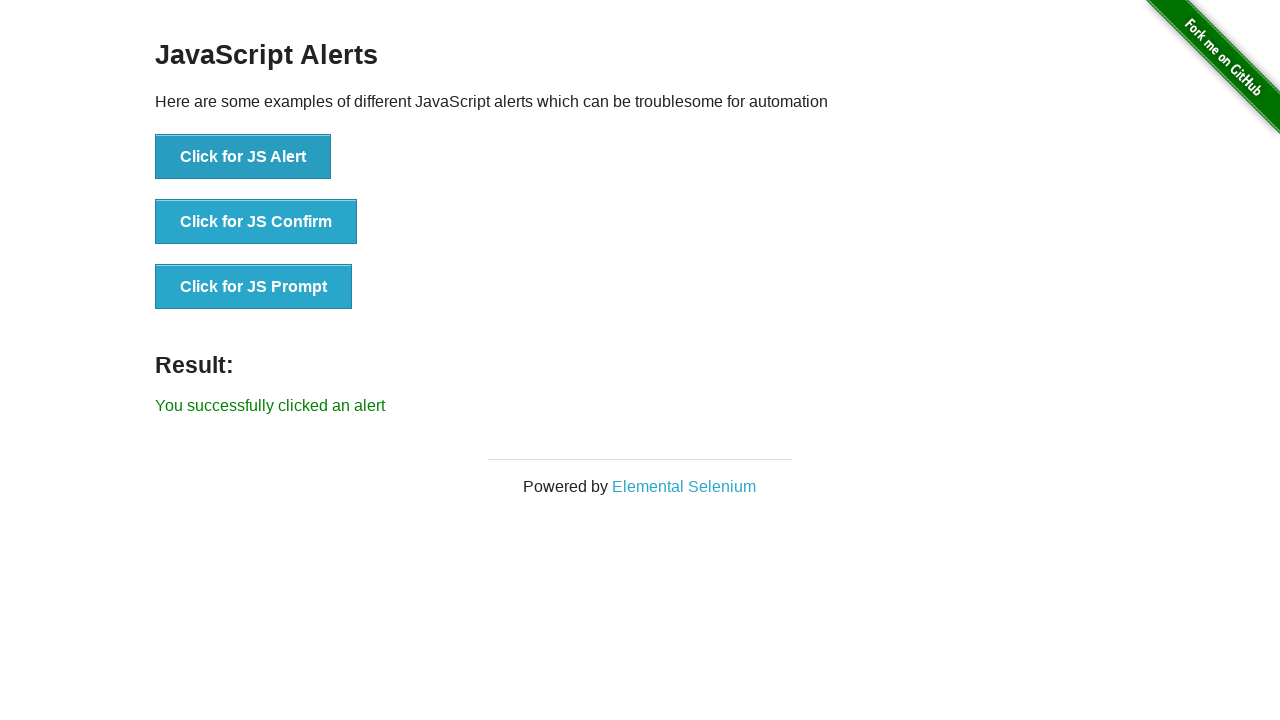

Set up dialog handler to accept alert
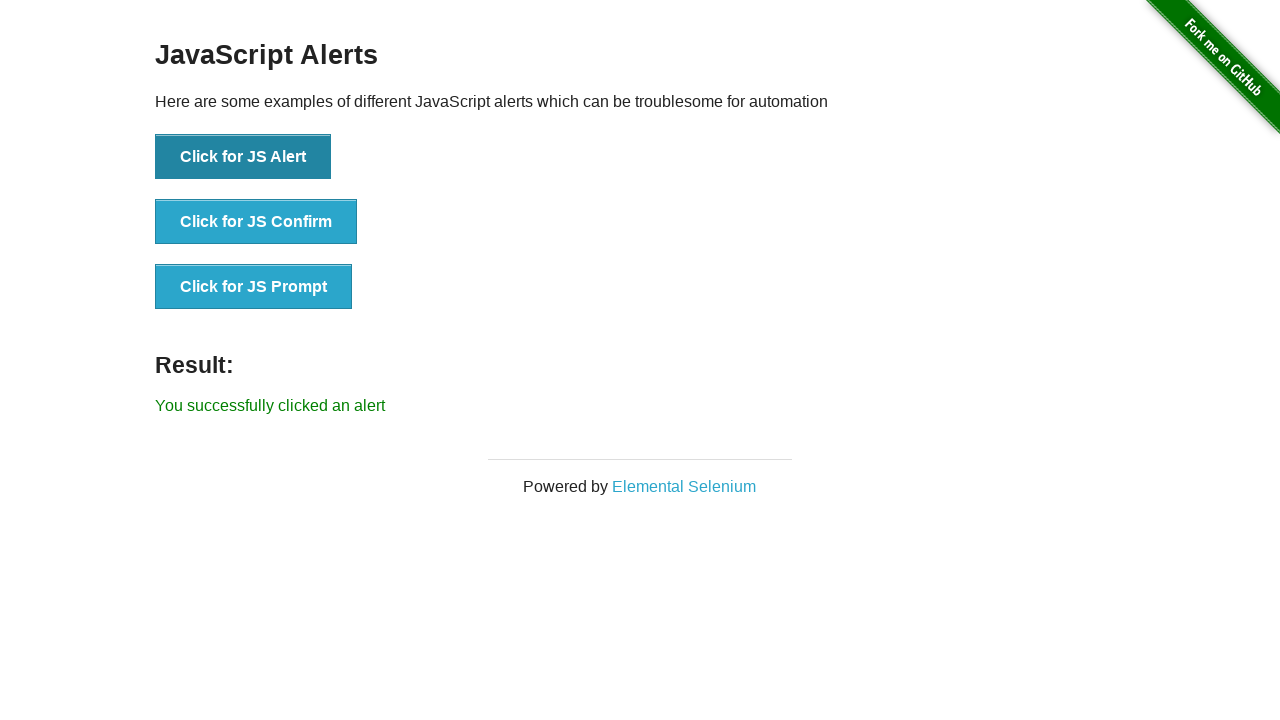

Alert result message displayed
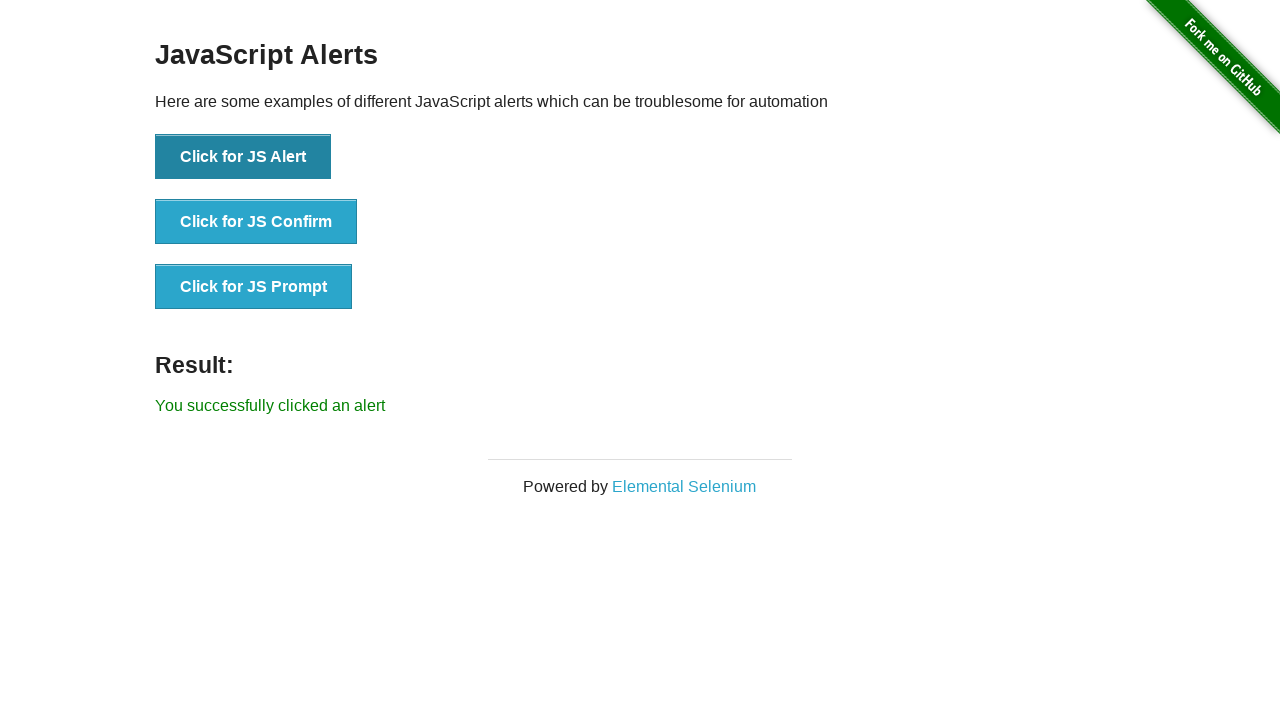

Set up dialog handler to dismiss confirm dialog
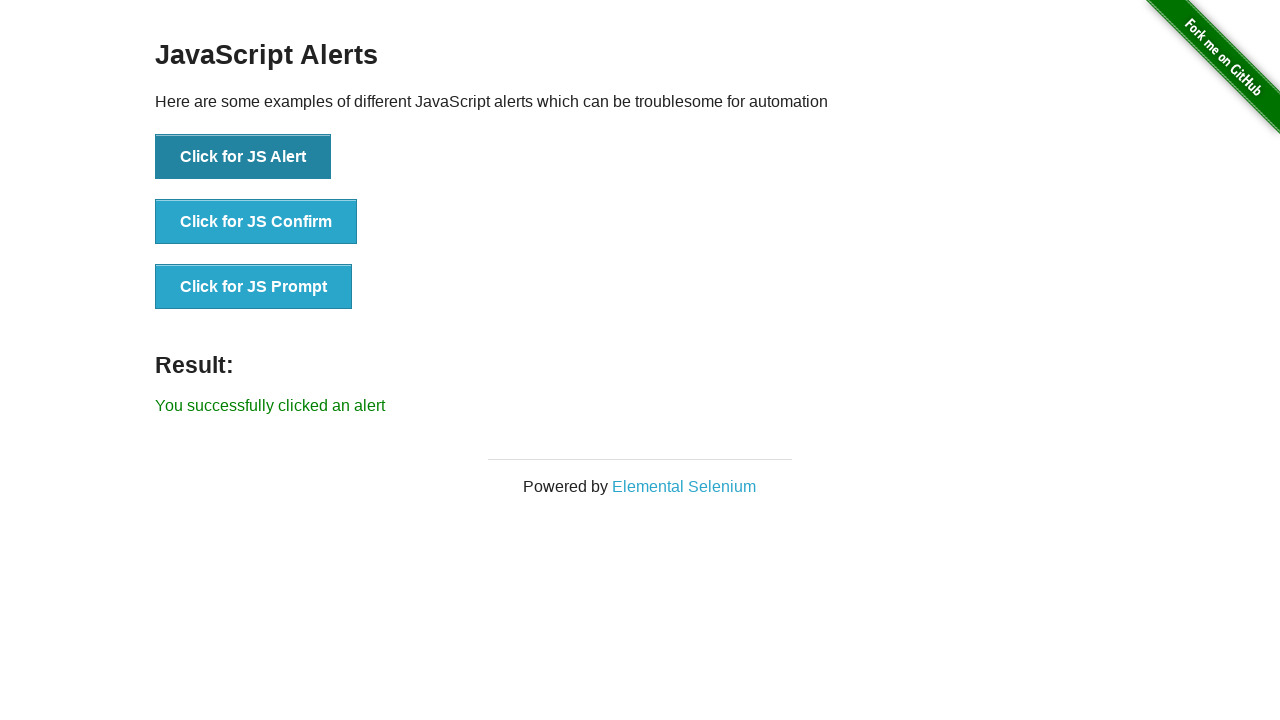

Clicked button to trigger JS confirm dialog at (256, 222) on xpath=//*[text()='Click for JS Confirm']
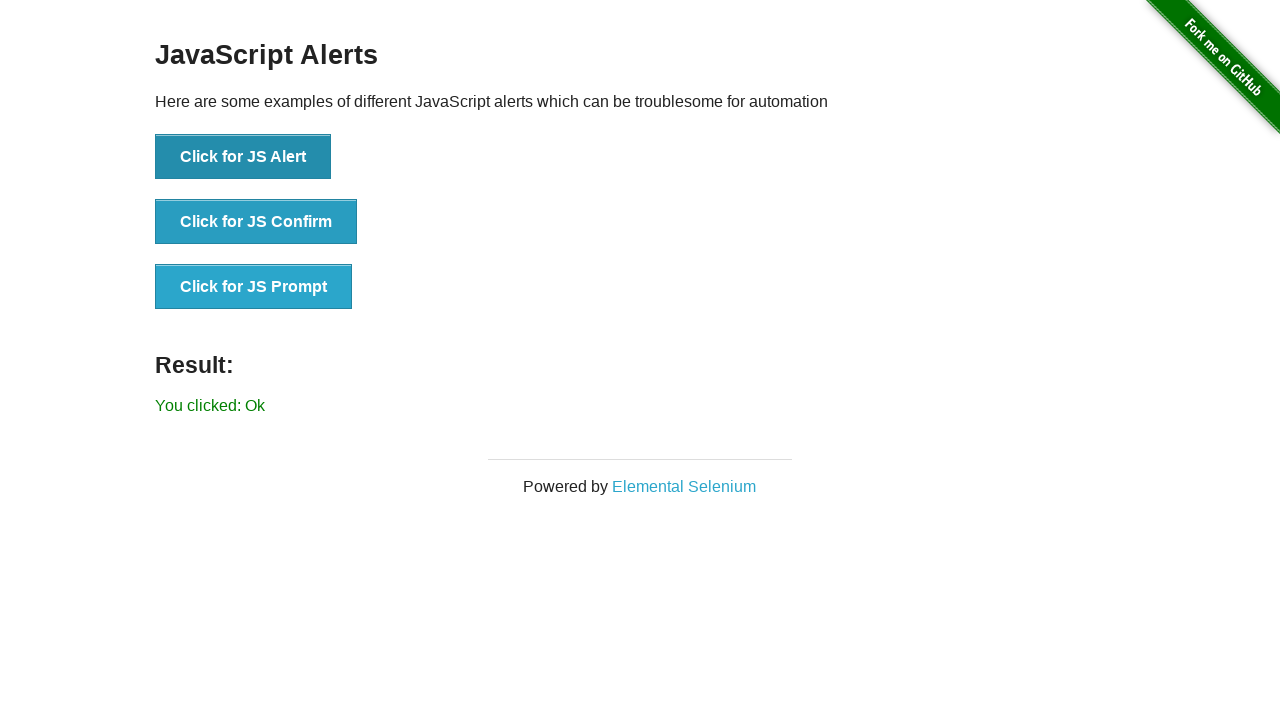

Confirm dialog result message displayed
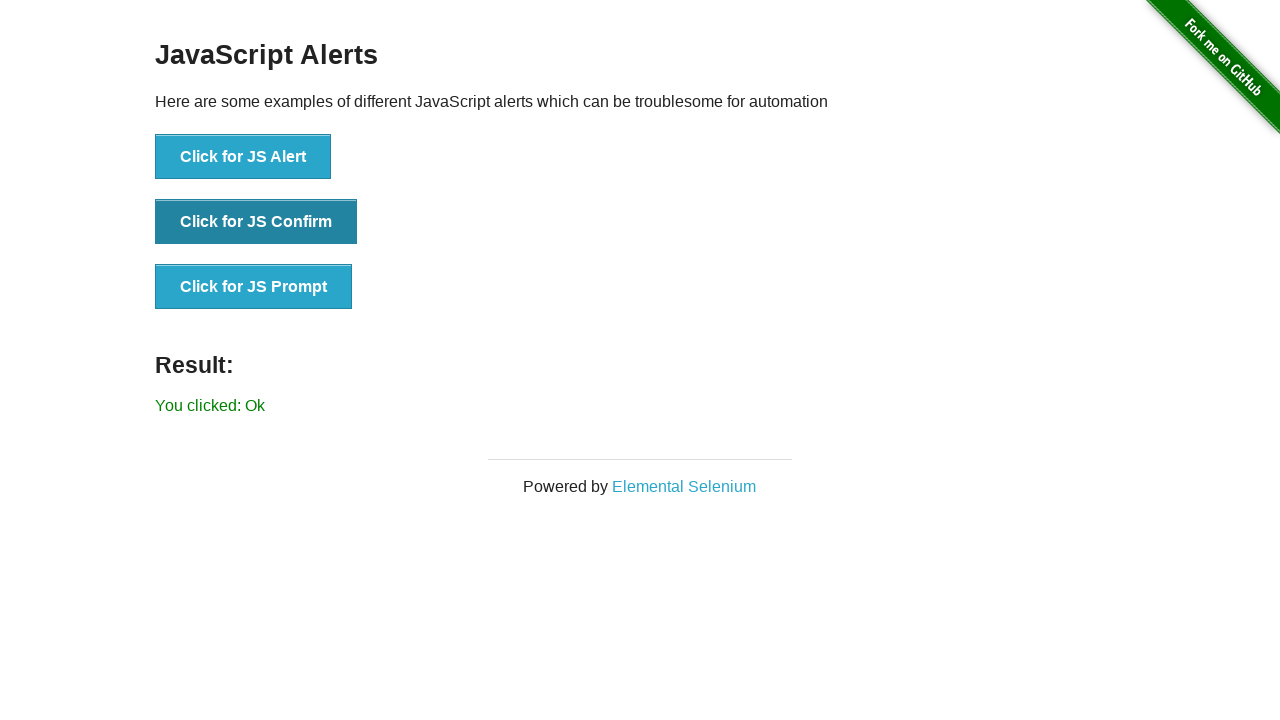

Set up dialog handler to accept prompt with text 'Raman'
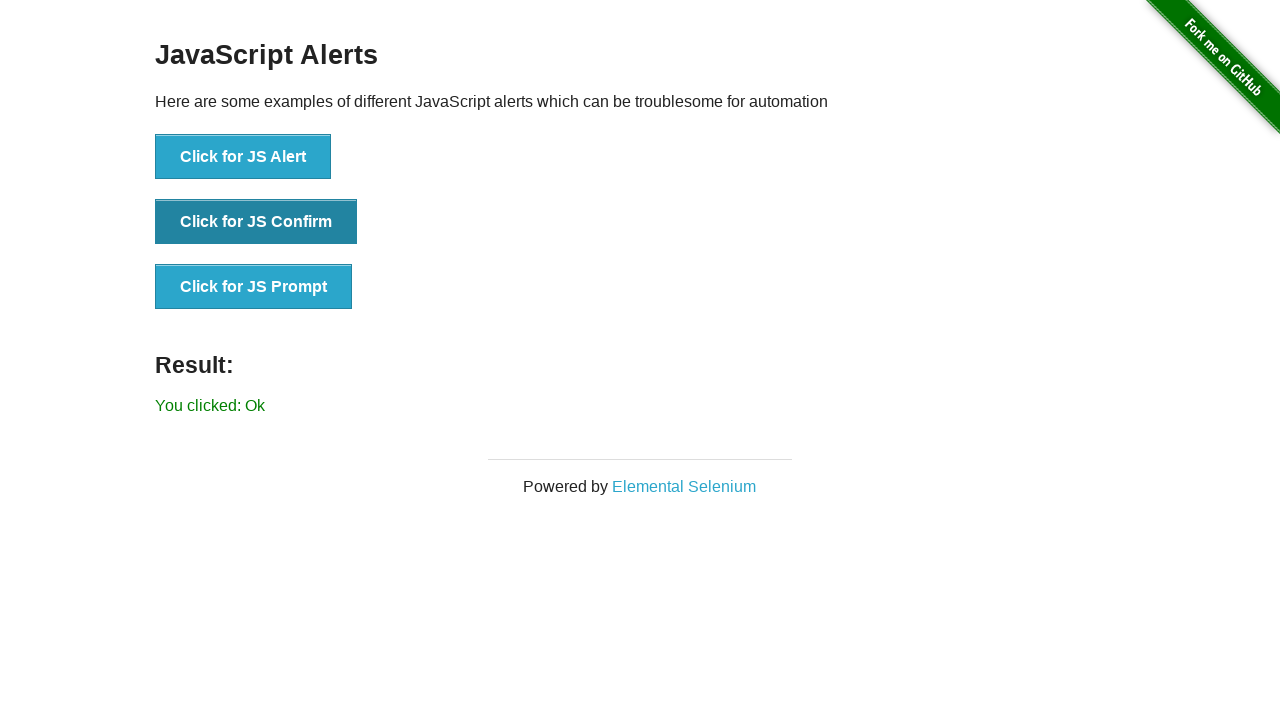

Clicked button to trigger JS prompt dialog at (254, 287) on xpath=//*[text()='Click for JS Prompt']
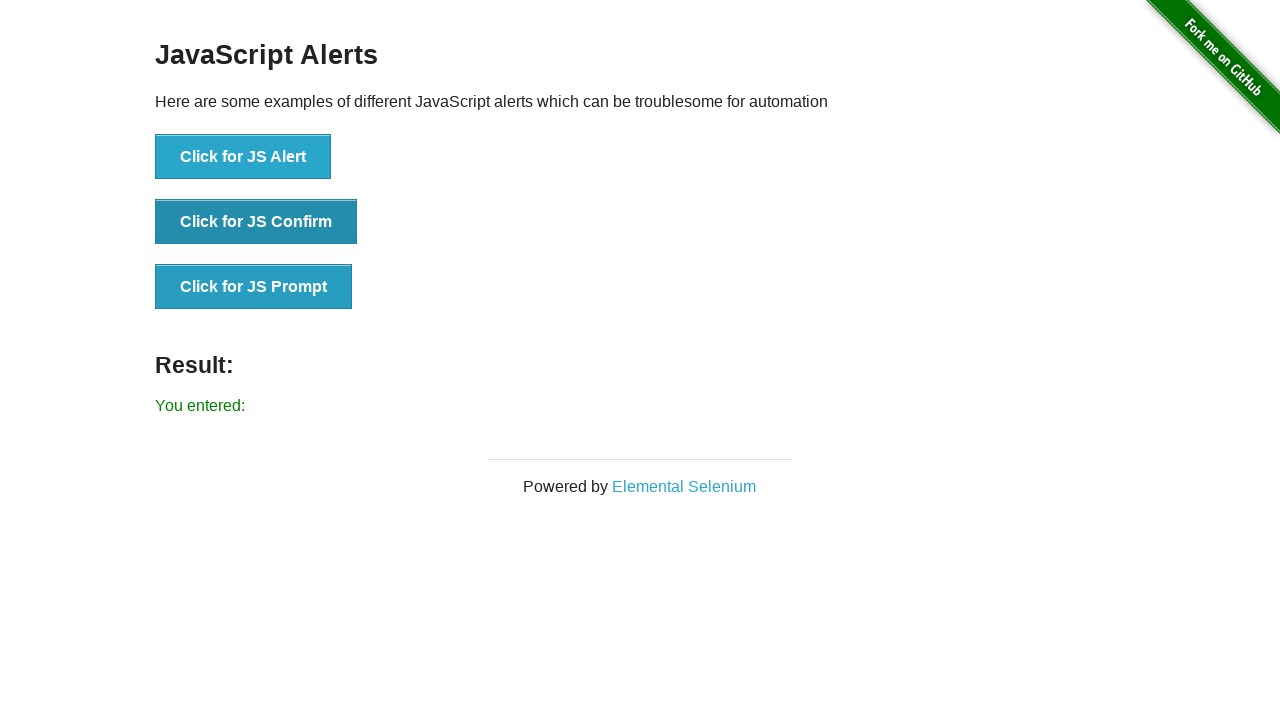

Prompt dialog result message displayed
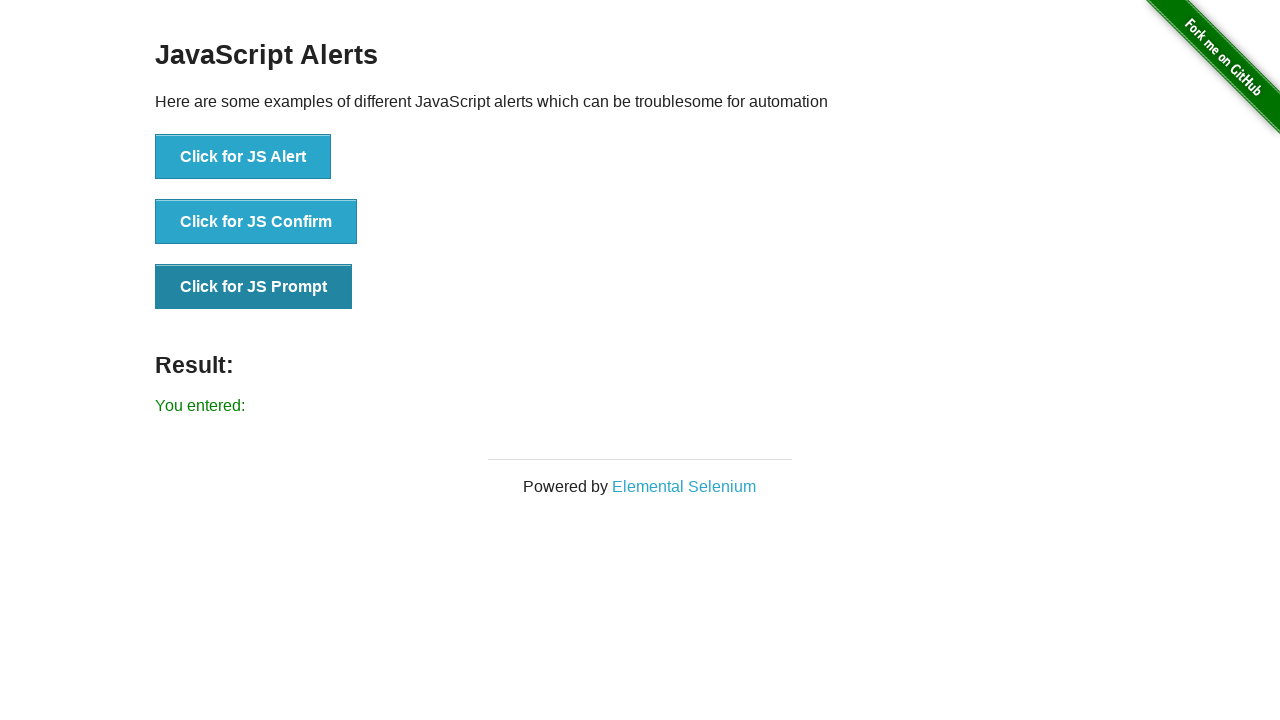

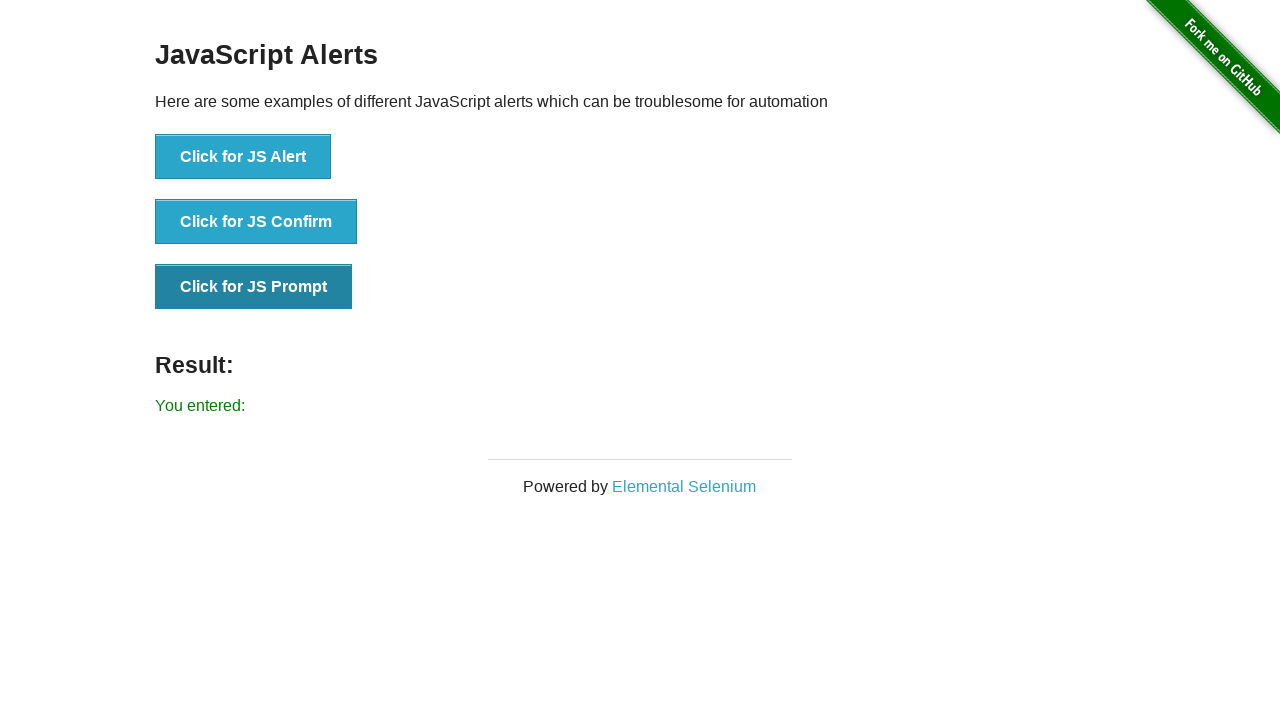